Navigates to an authentication page and uses JavaScript to modify the title text content on the page.

Starting URL: https://nikita-filonov.github.io/qa-automation-engineer-ui-course/#/auth/login

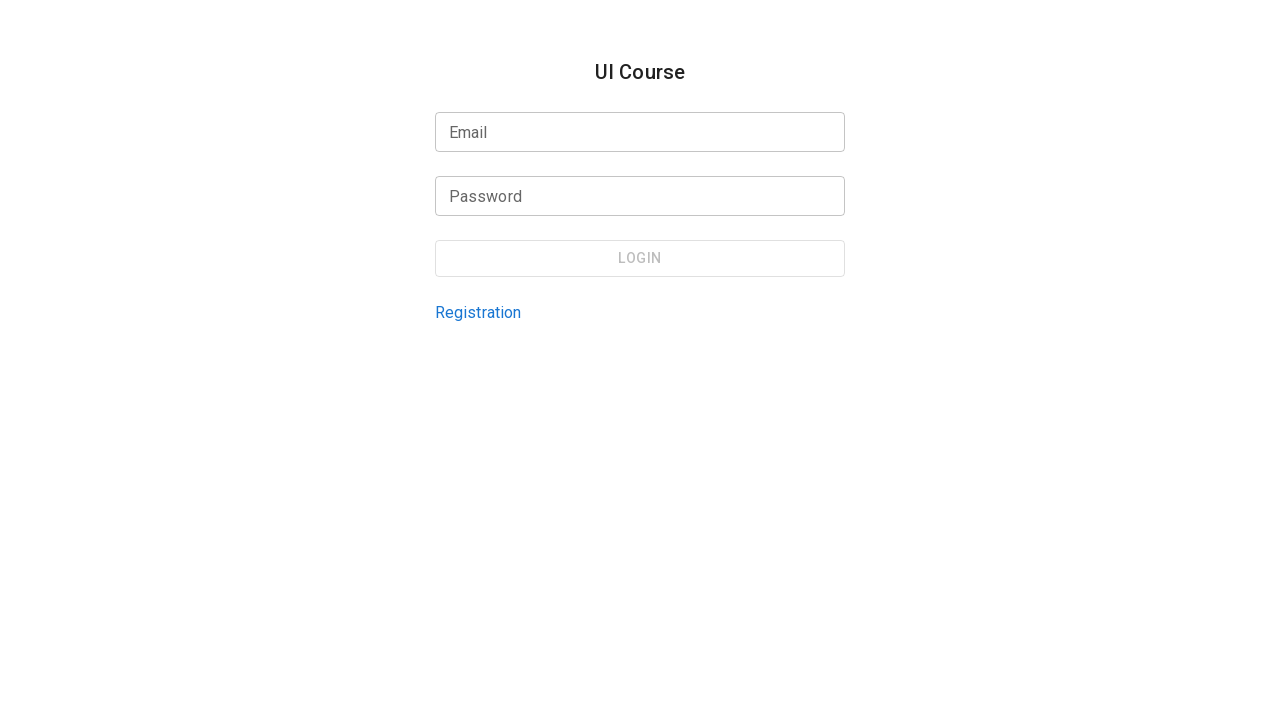

Waited for page to fully load (networkidle)
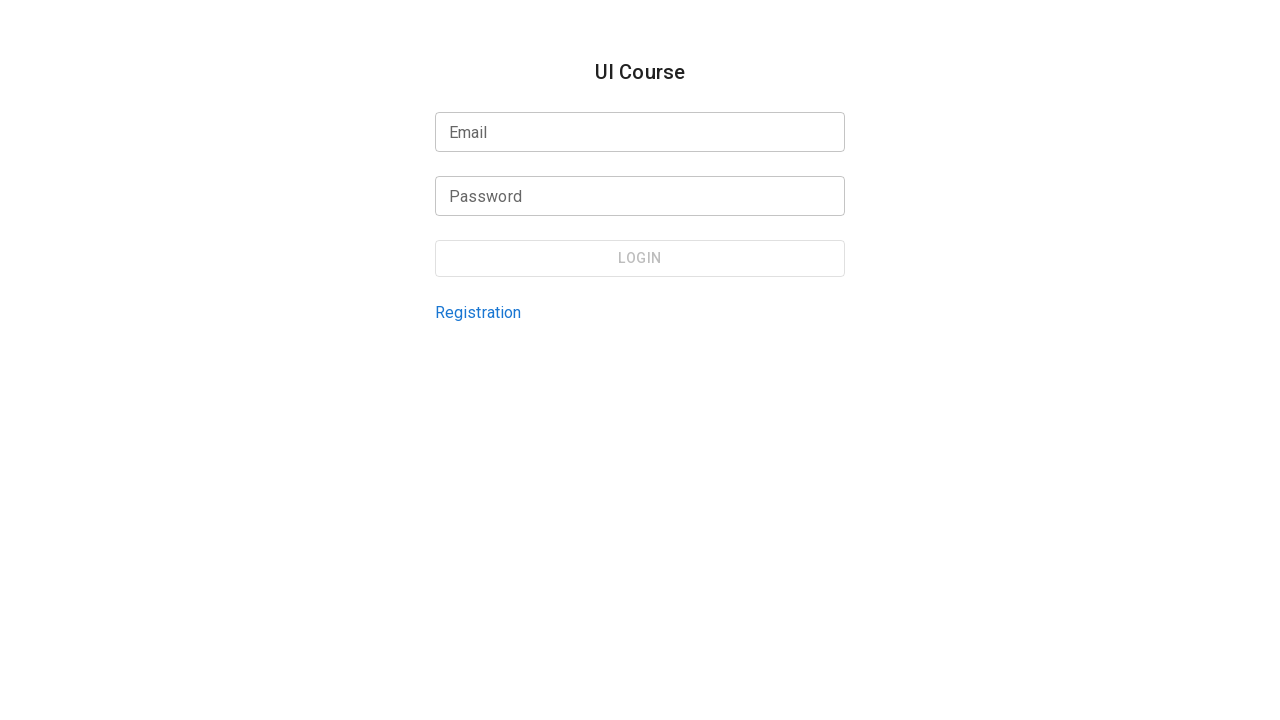

Modified title text content to 'New text' using JavaScript evaluation
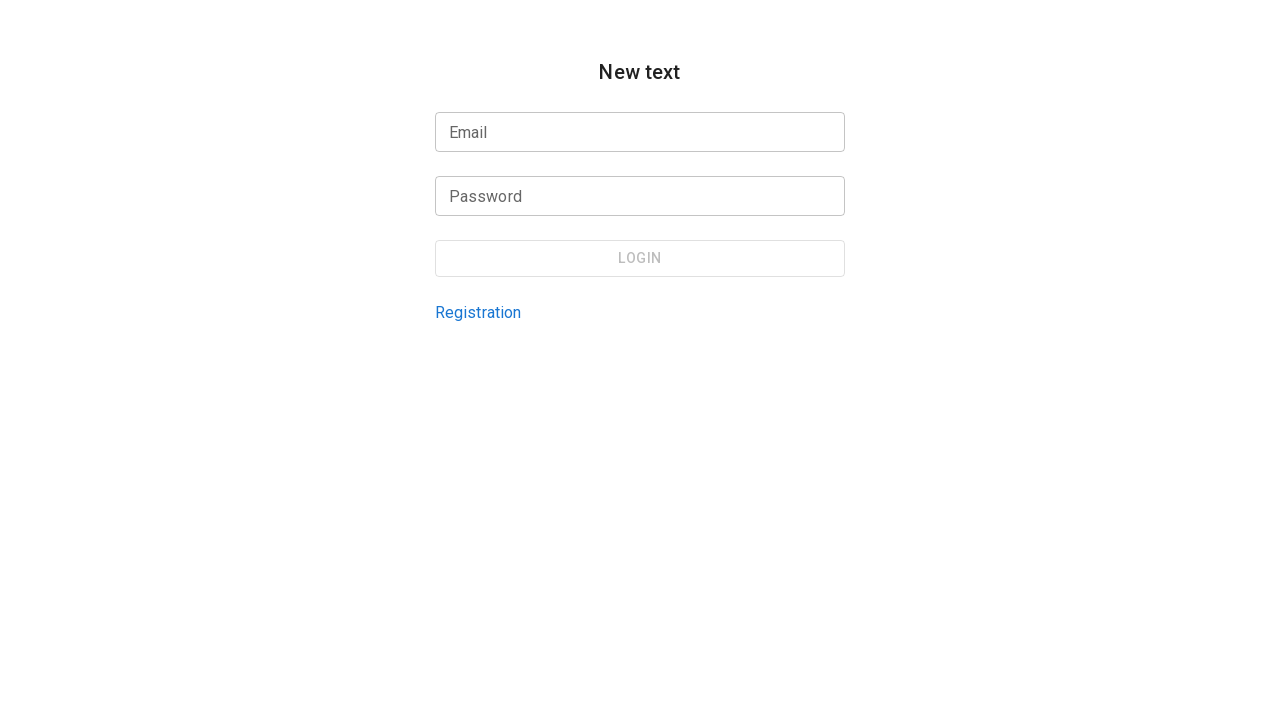

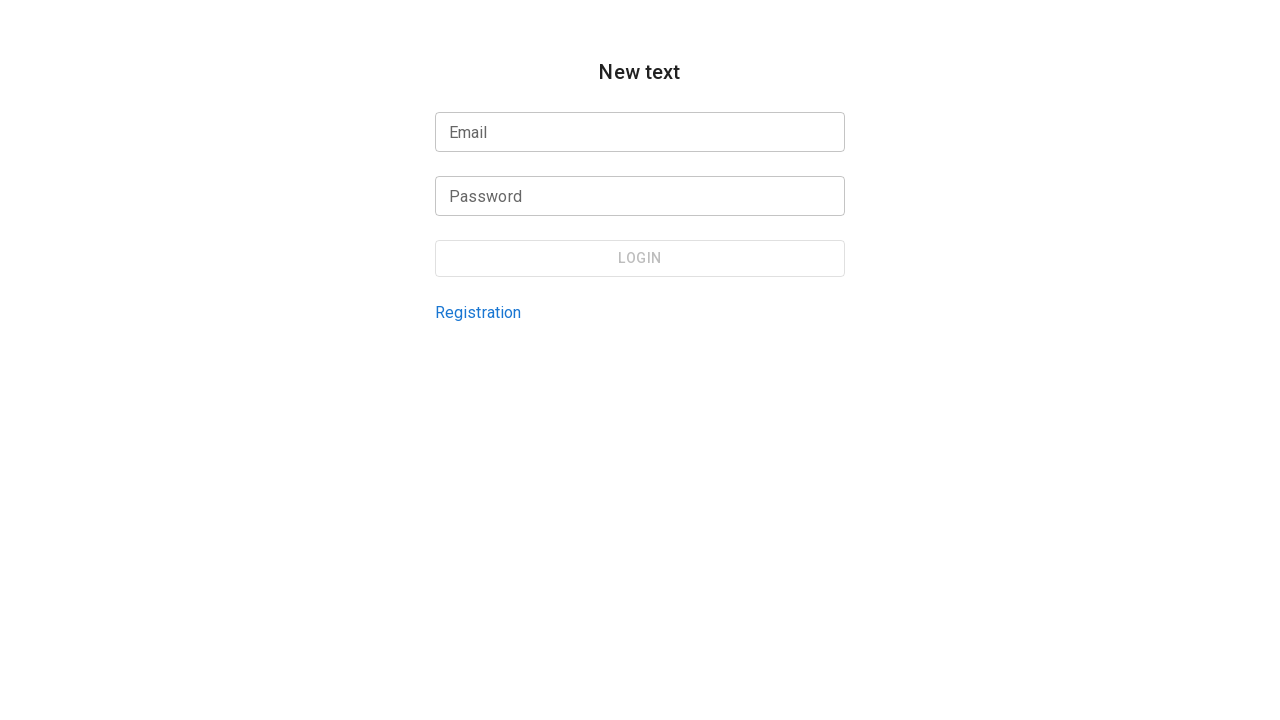